Tests form input functionality by filling an email field and reading page content

Starting URL: https://www.thetestingworld.com/testings/

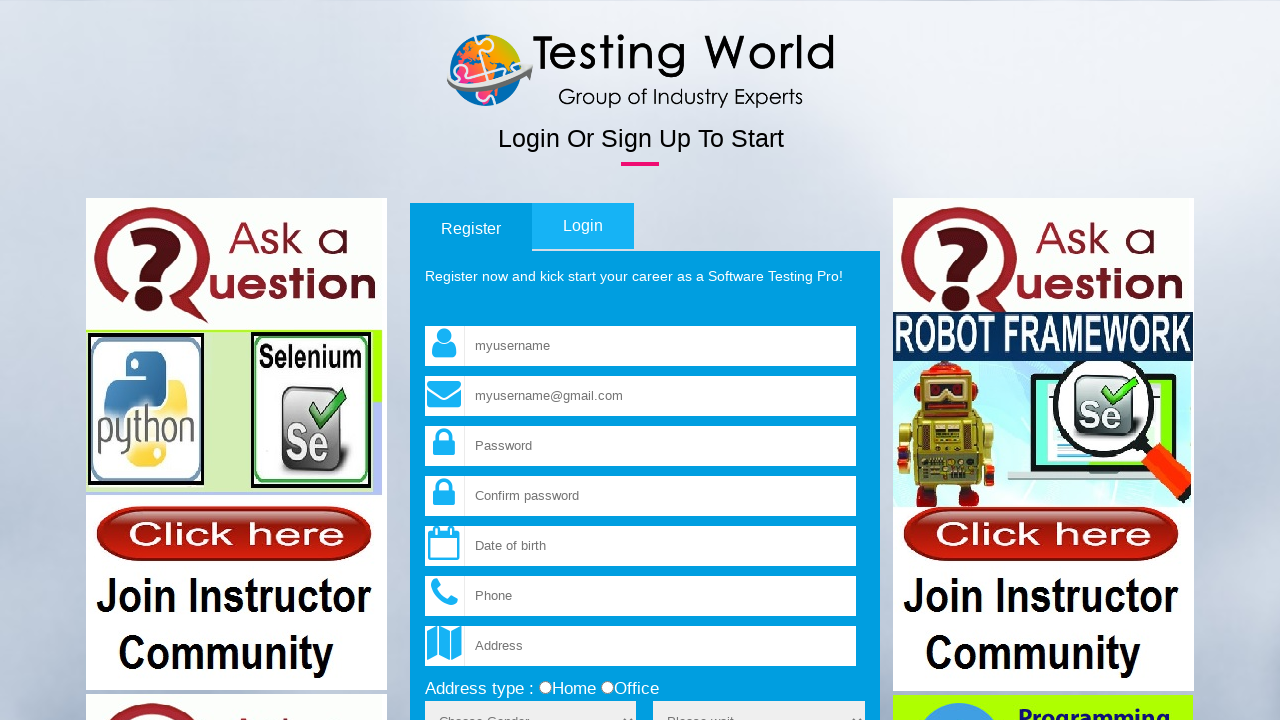

Filled email field with 'test@gmail.com' on input[name='fld_email']
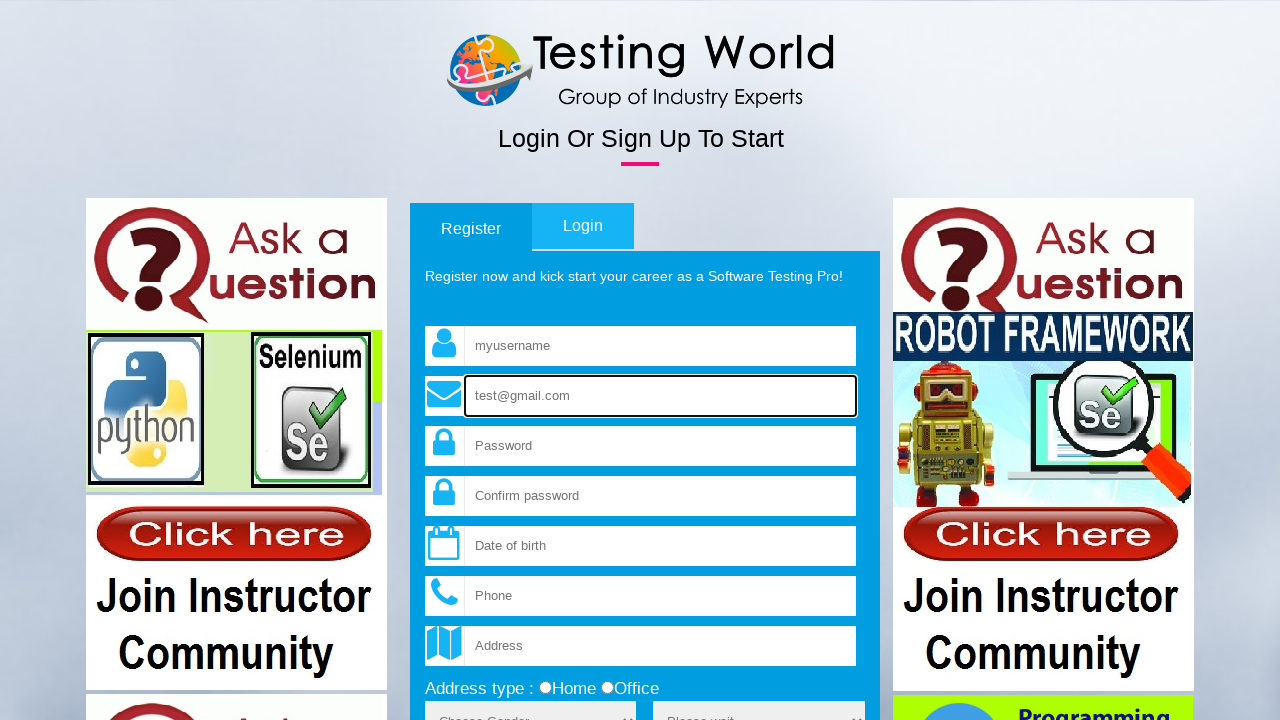

Retrieved text content from footer paragraph
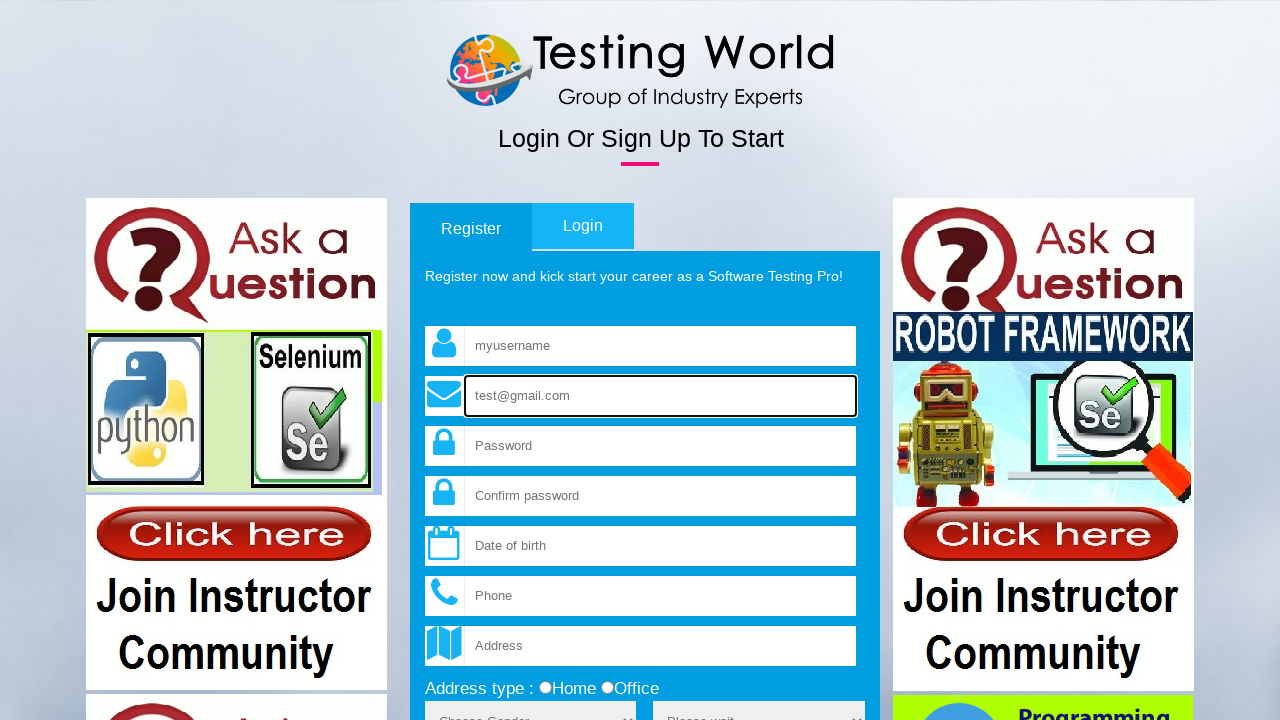

Retrieved value from email input field
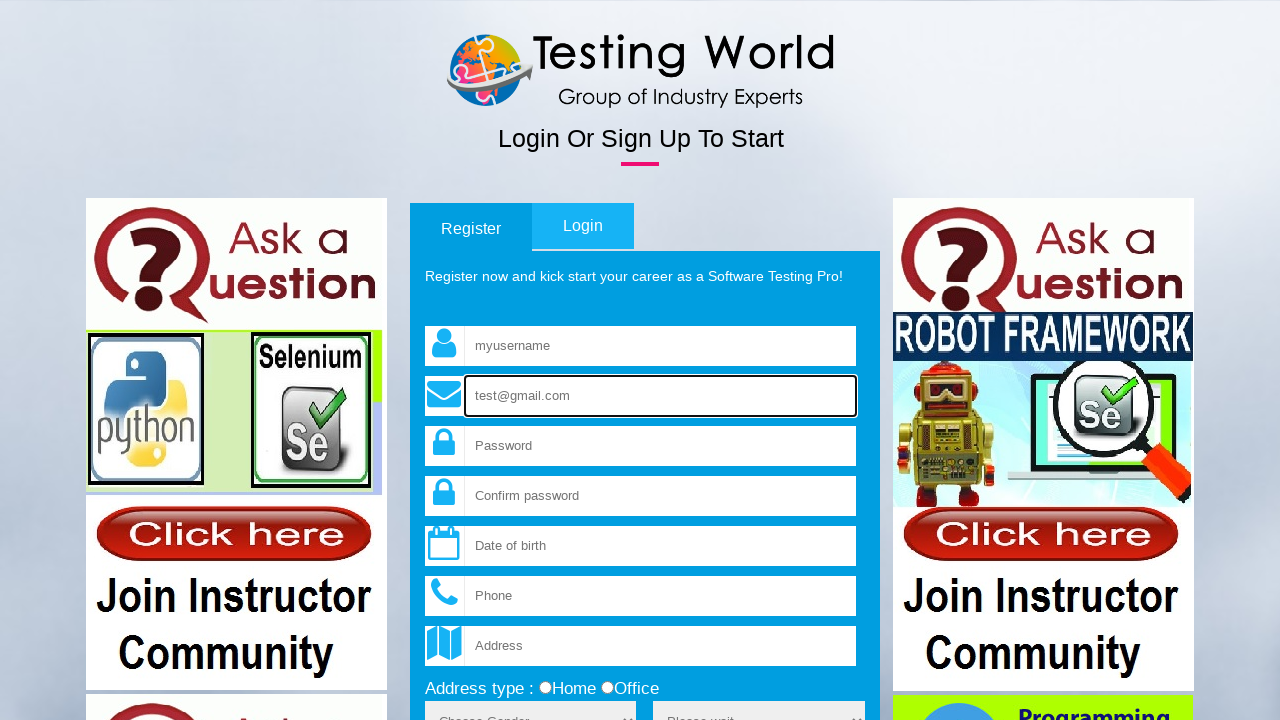

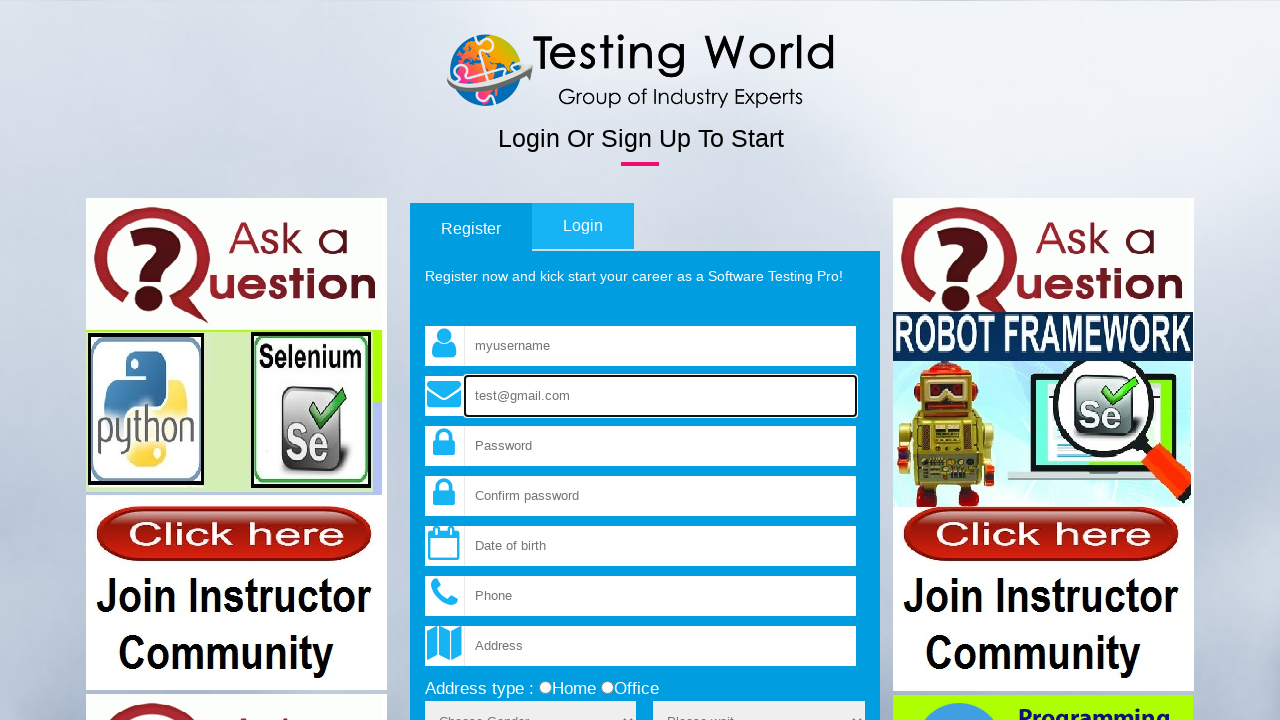